Tests dynamic content loading by clicking a Start button and waiting for a hidden element to become visible, then verifying the loaded text appears.

Starting URL: https://the-internet.herokuapp.com/dynamic_loading/1

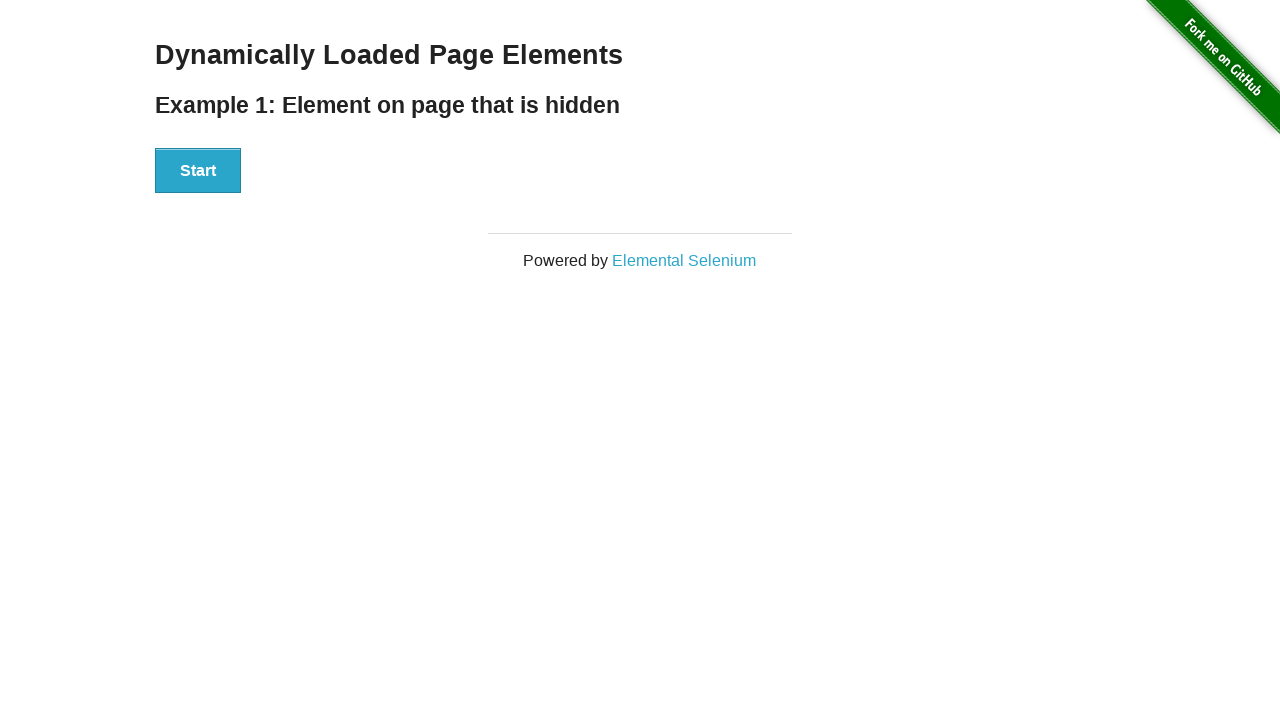

Clicked Start button to initiate dynamic content loading at (198, 171) on div#start button
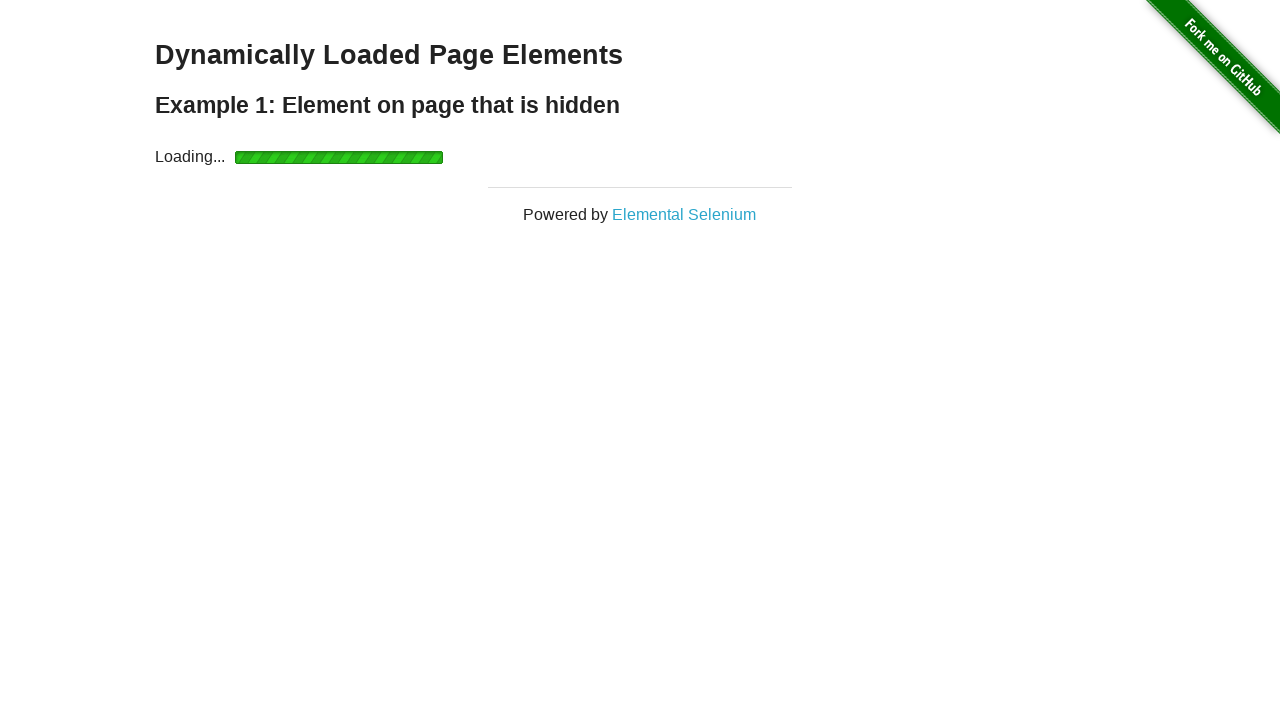

Waited for finish element h4 to become visible (dynamic content loaded)
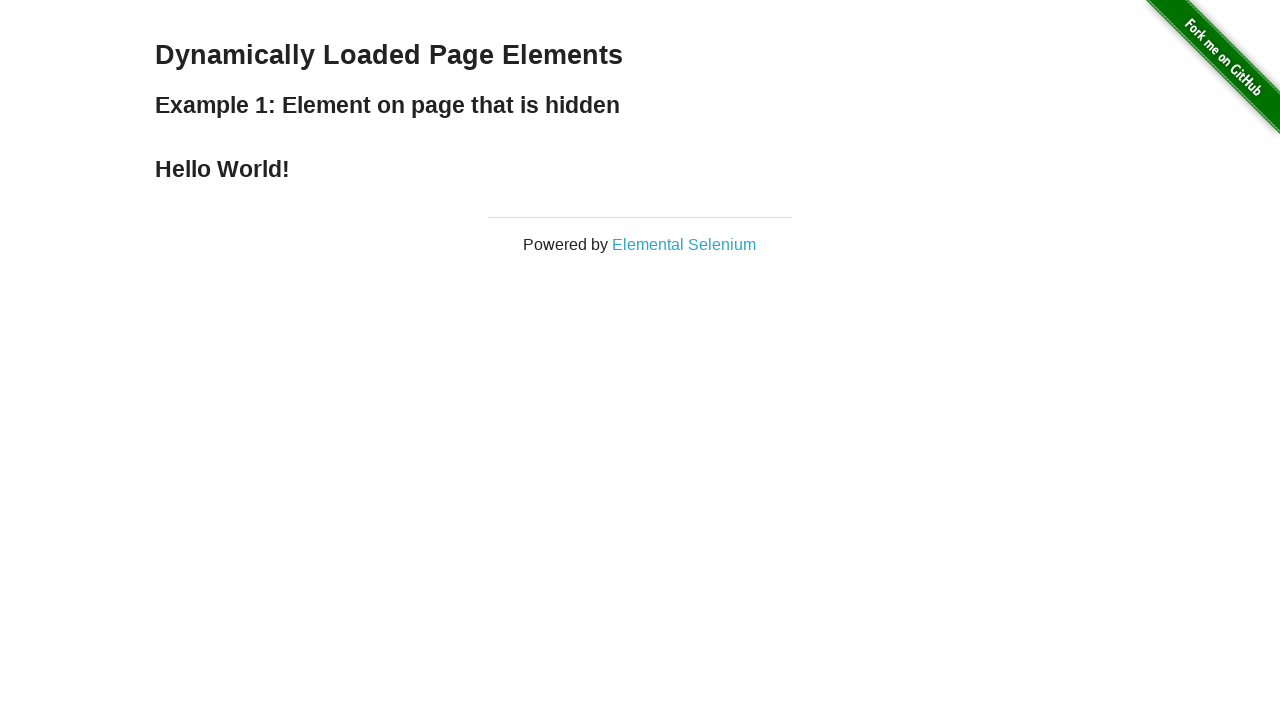

Located the finish element h4
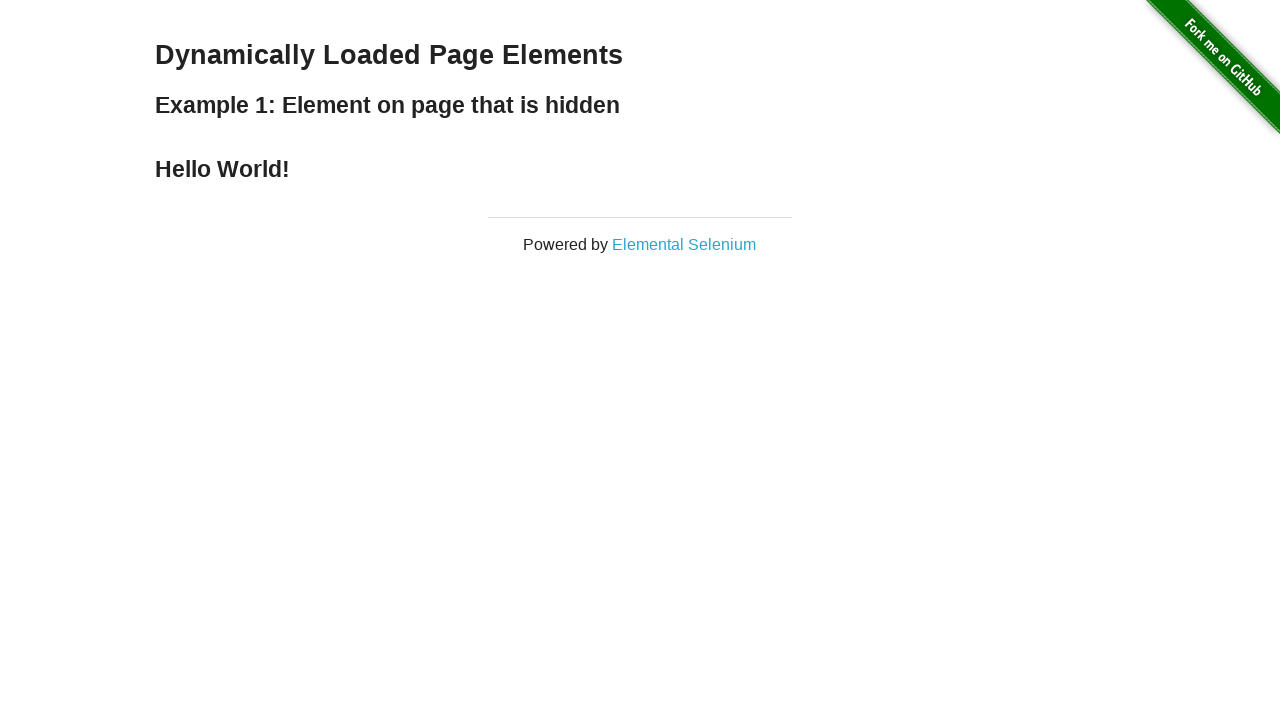

Verified finish element h4 is visible and contains loaded text
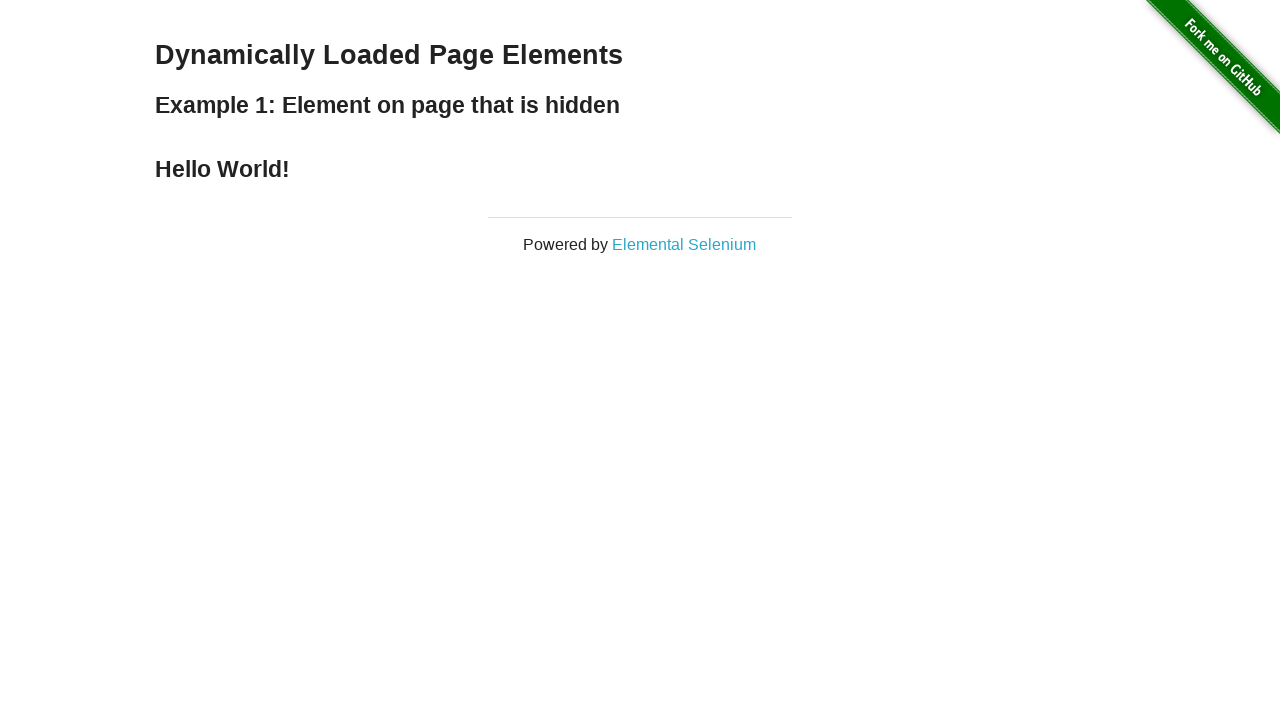

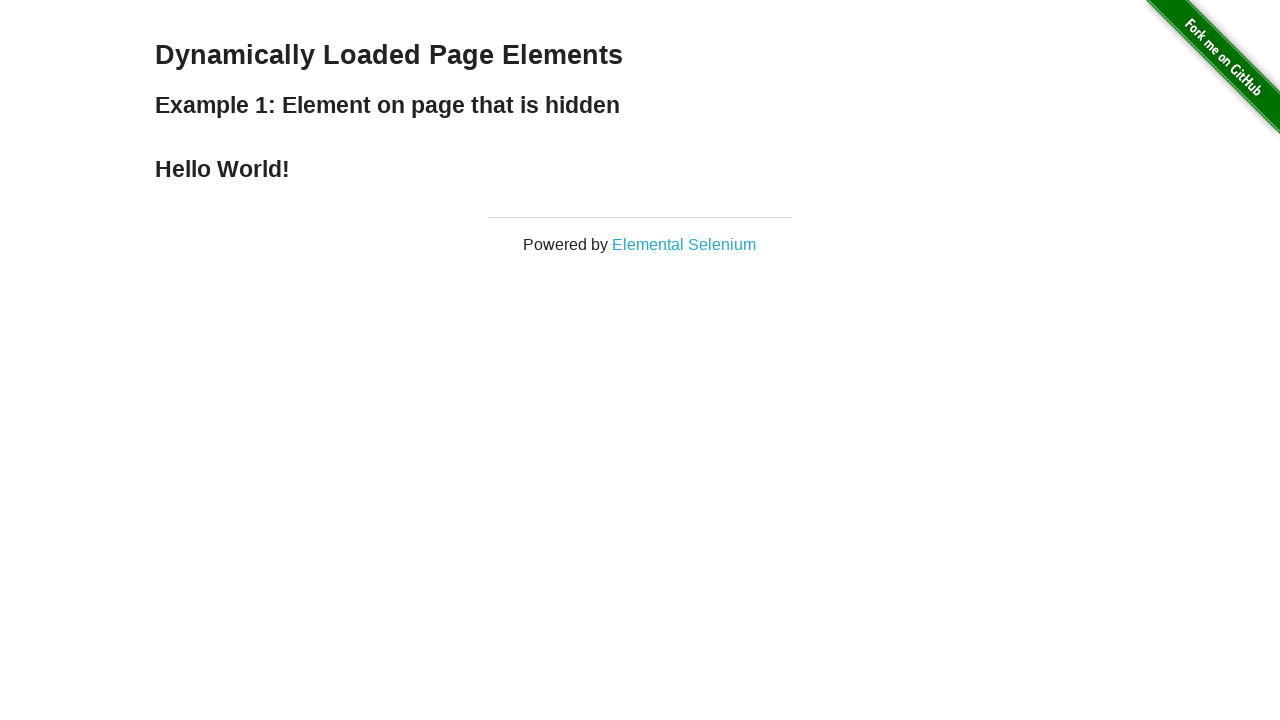